Tests form submission by selecting an option from a dropdown and clicking the submit button, then verifying the success message.

Starting URL: https://www.selenium.dev/selenium/web/web-form.html

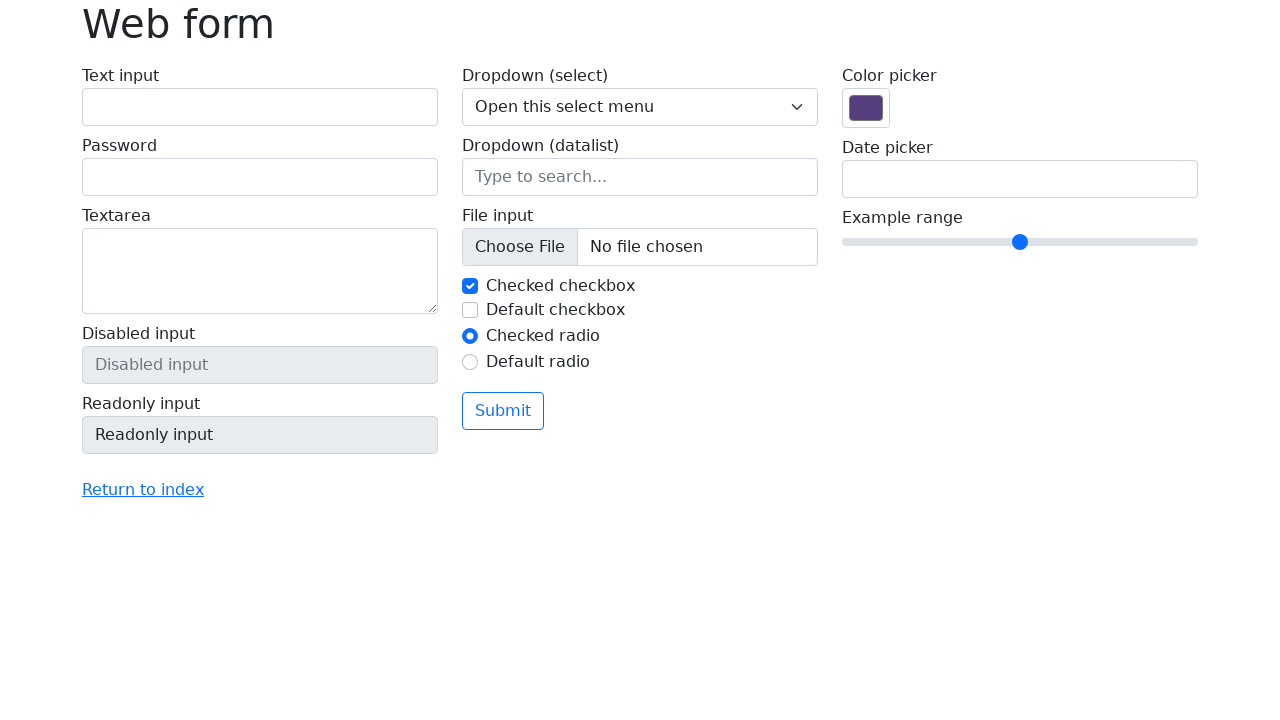

Clicked on the select dropdown at (640, 107) on select[name='my-select']
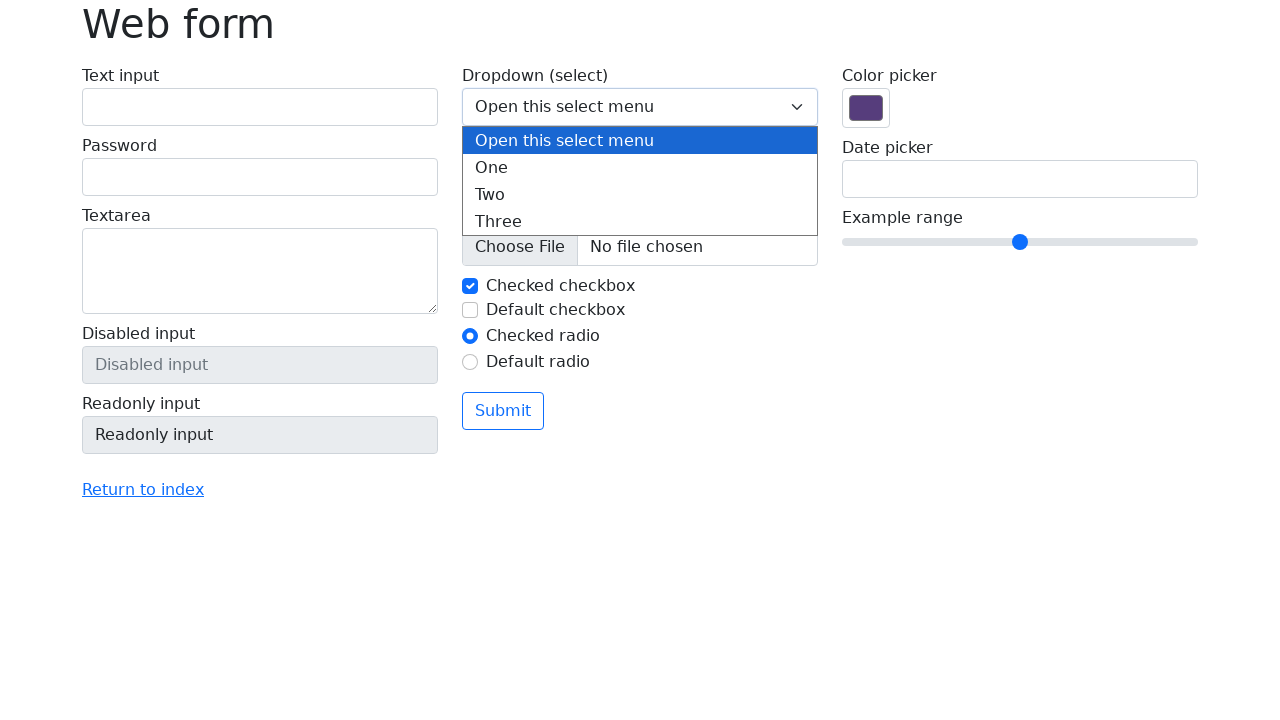

Selected option with value 2 from dropdown on select[name='my-select']
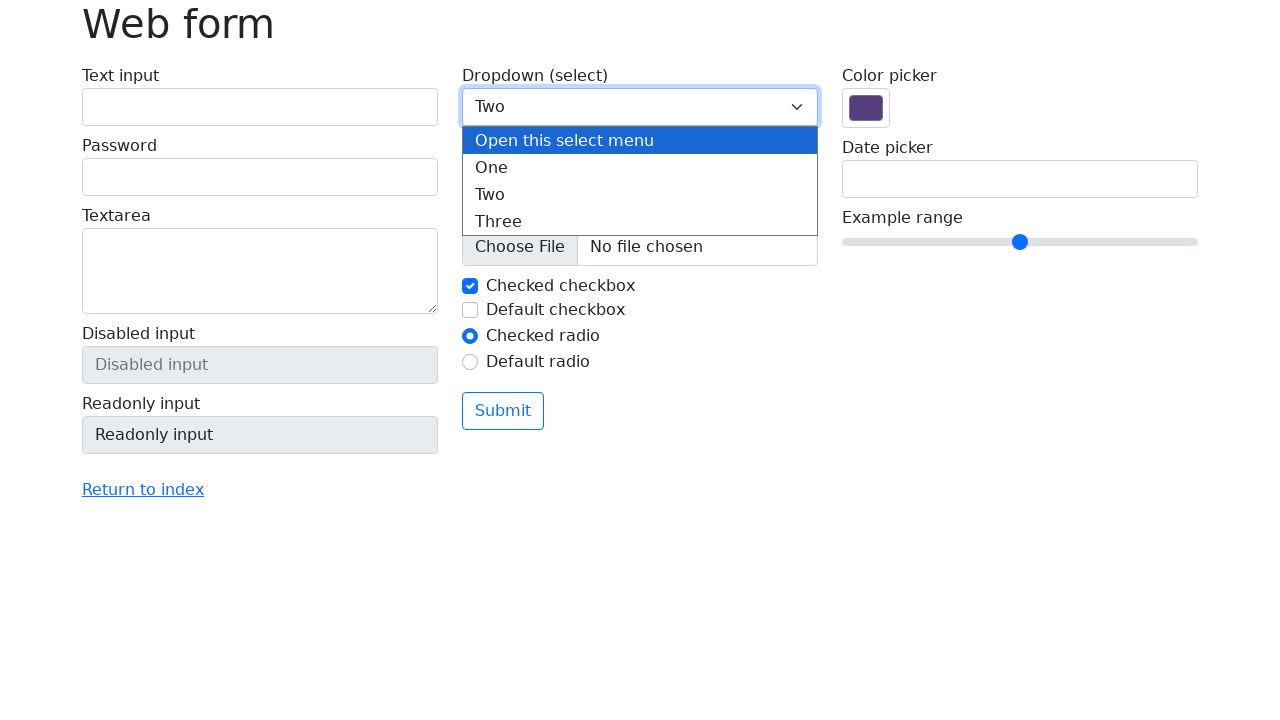

Clicked submit button at (503, 411) on button[type='submit']
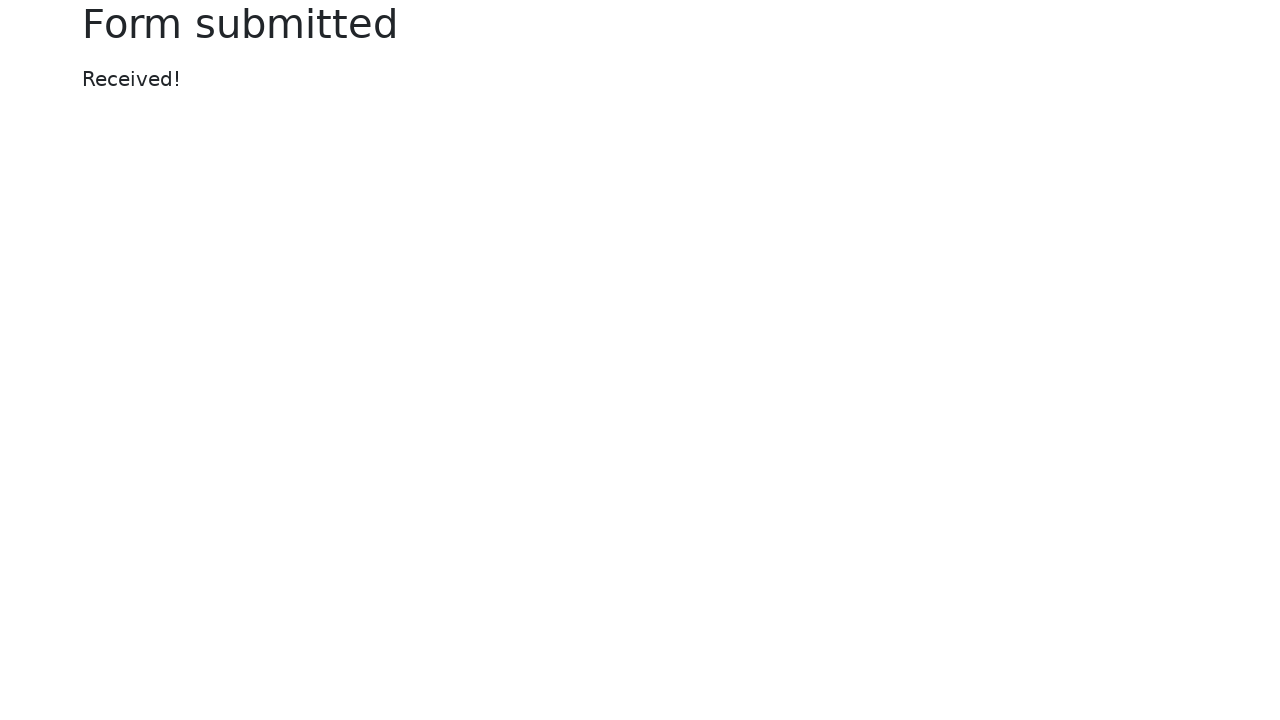

Success message appeared on form submission
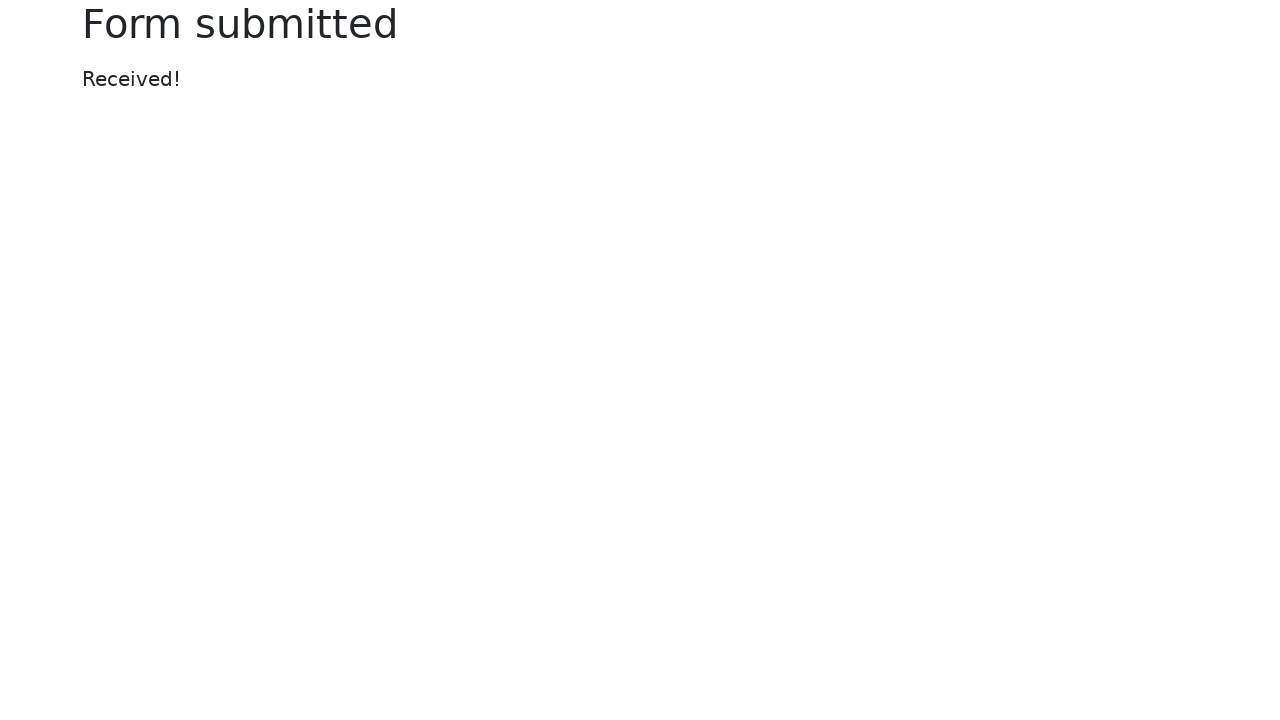

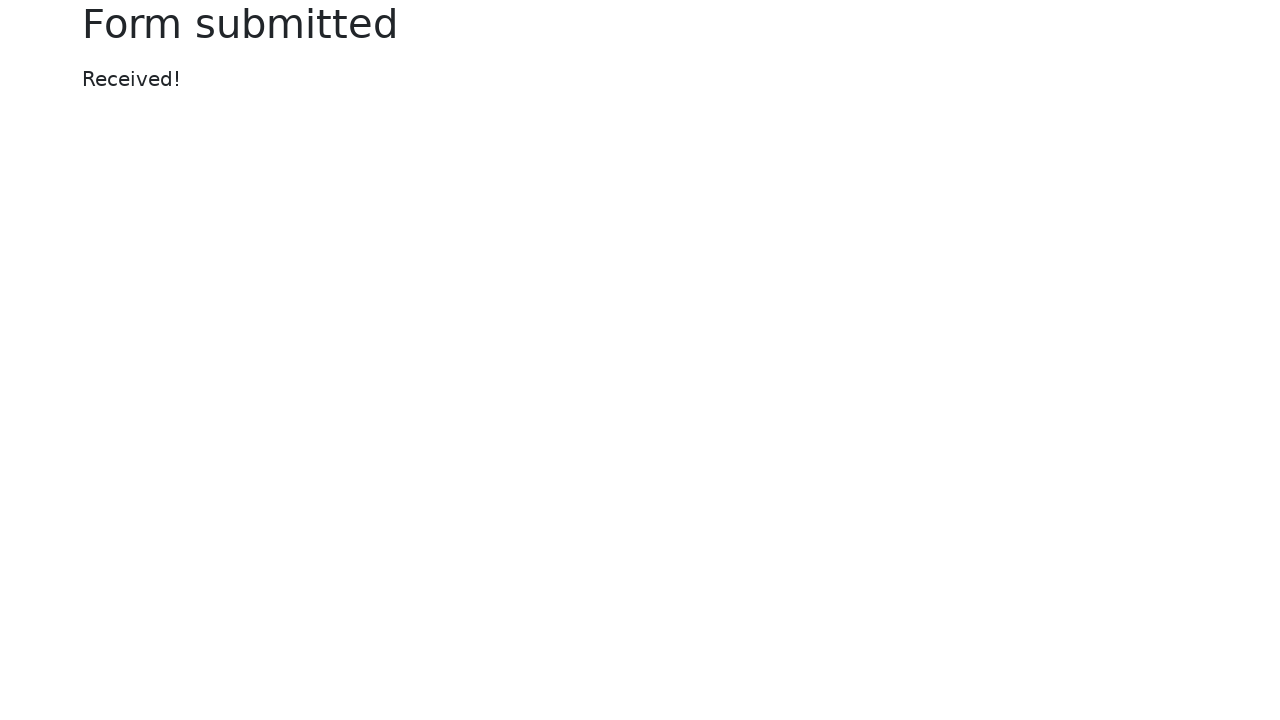